Tests a math challenge form by reading a value from the page, calculating a mathematical result (log of absolute value of 12*sin(x)), filling in the answer, checking a robot checkbox, and submitting the form

Starting URL: https://suninjuly.github.io/math.html

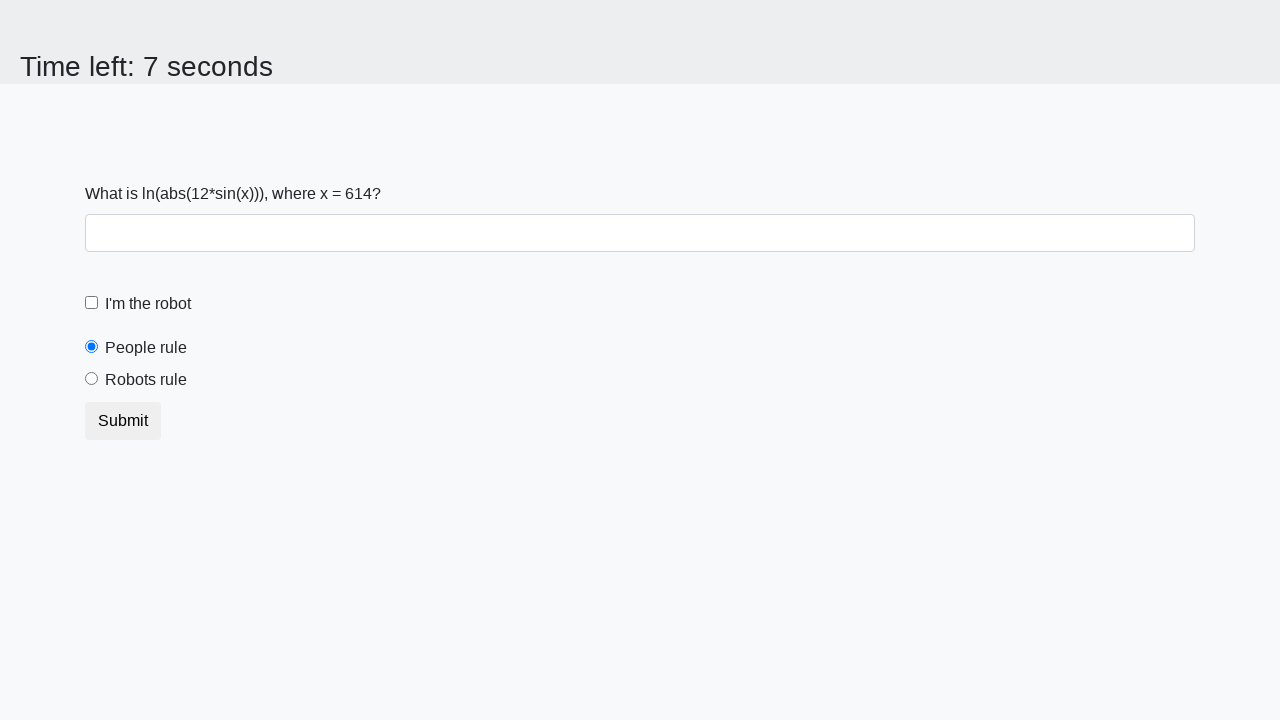

Located the input value element
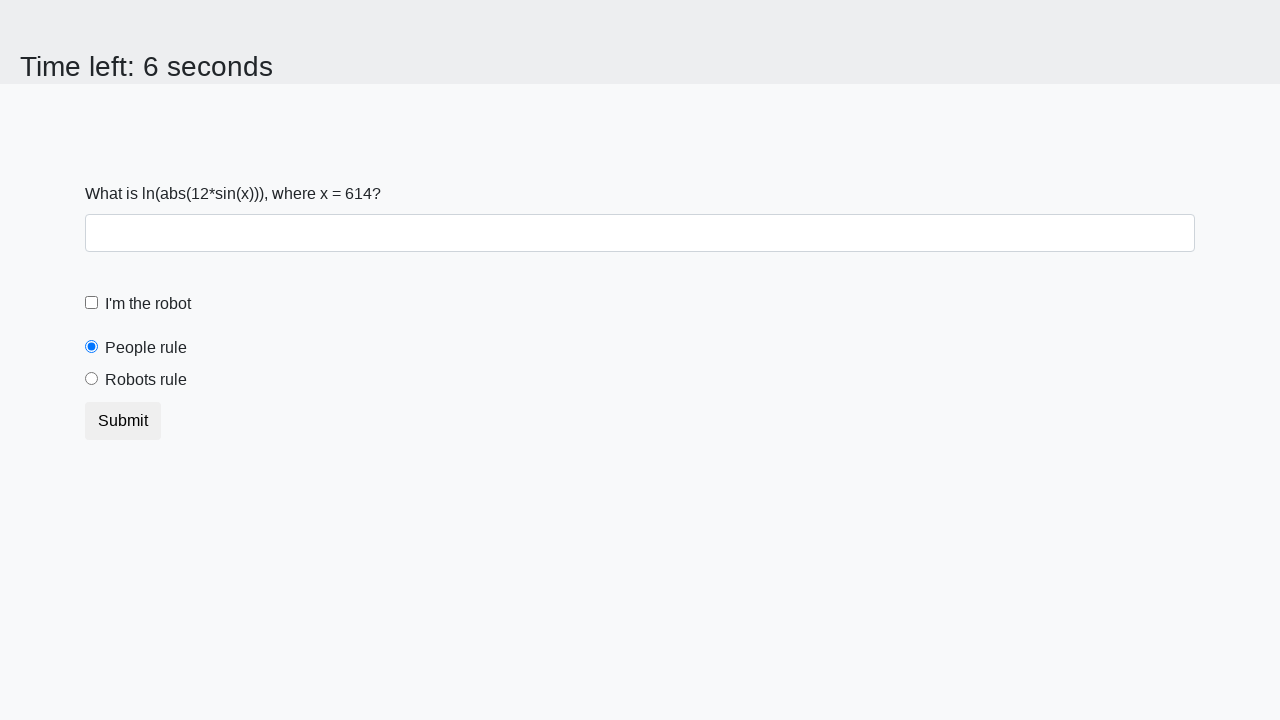

Read input value from page: 614
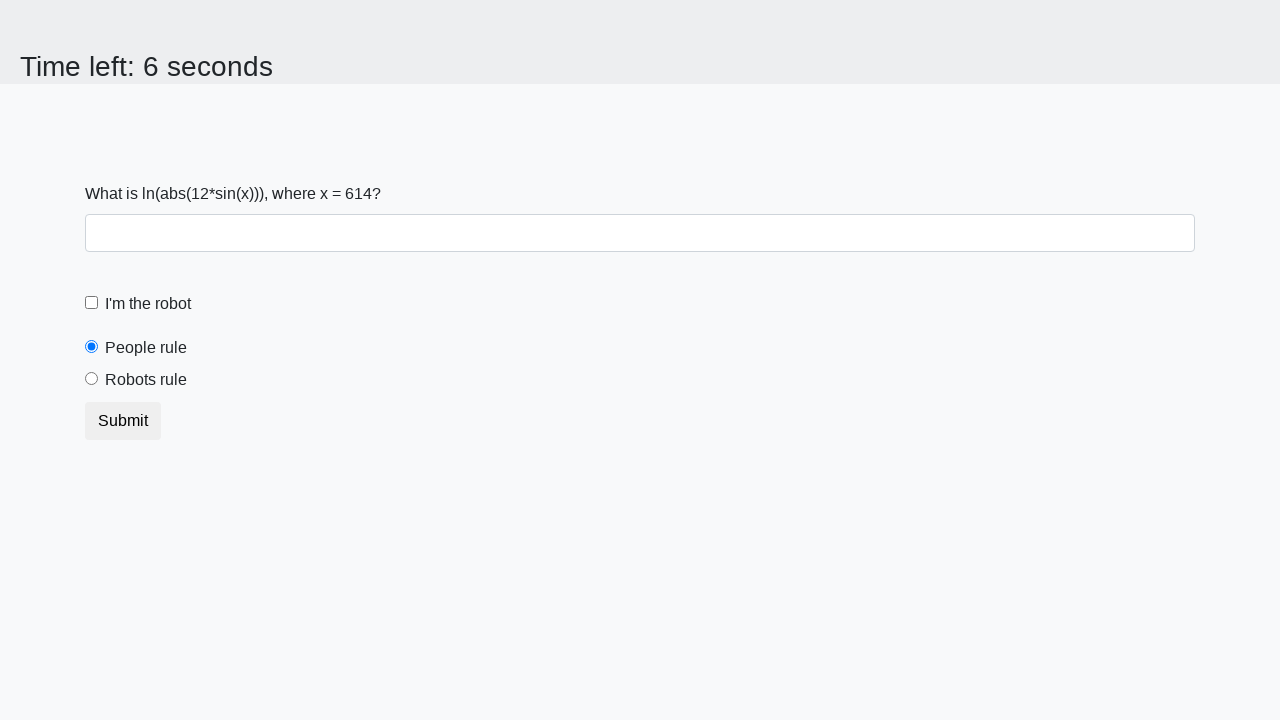

Calculated answer using formula log(abs(12*sin(x))): 2.4683692797289067
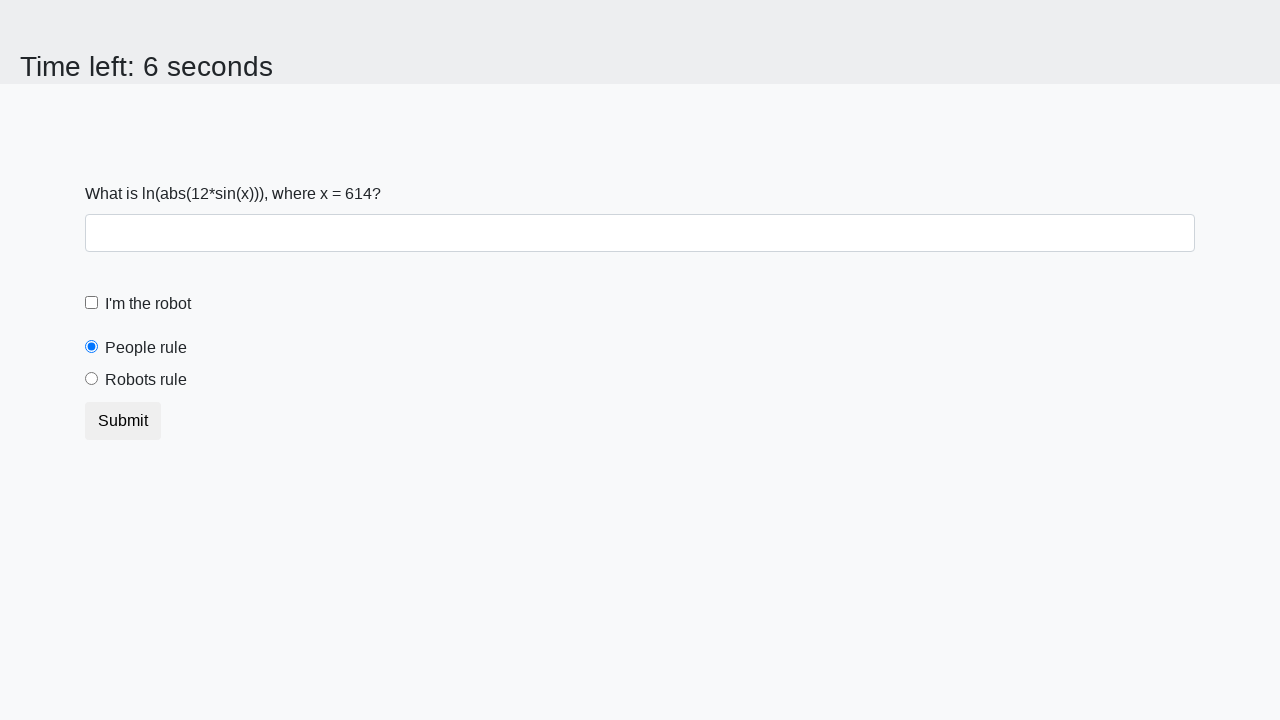

Filled answer field with calculated value: 2.4683692797289067 on #answer
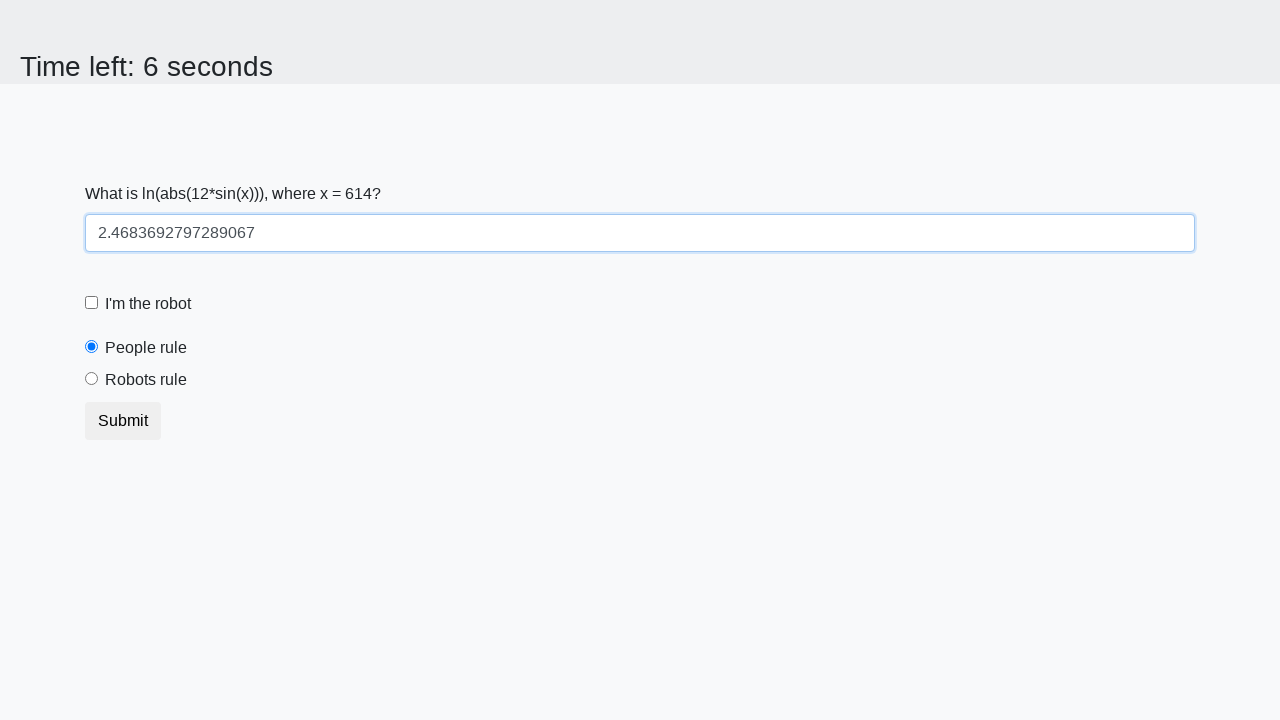

Checked the robot checkbox at (92, 303) on #robotCheckbox
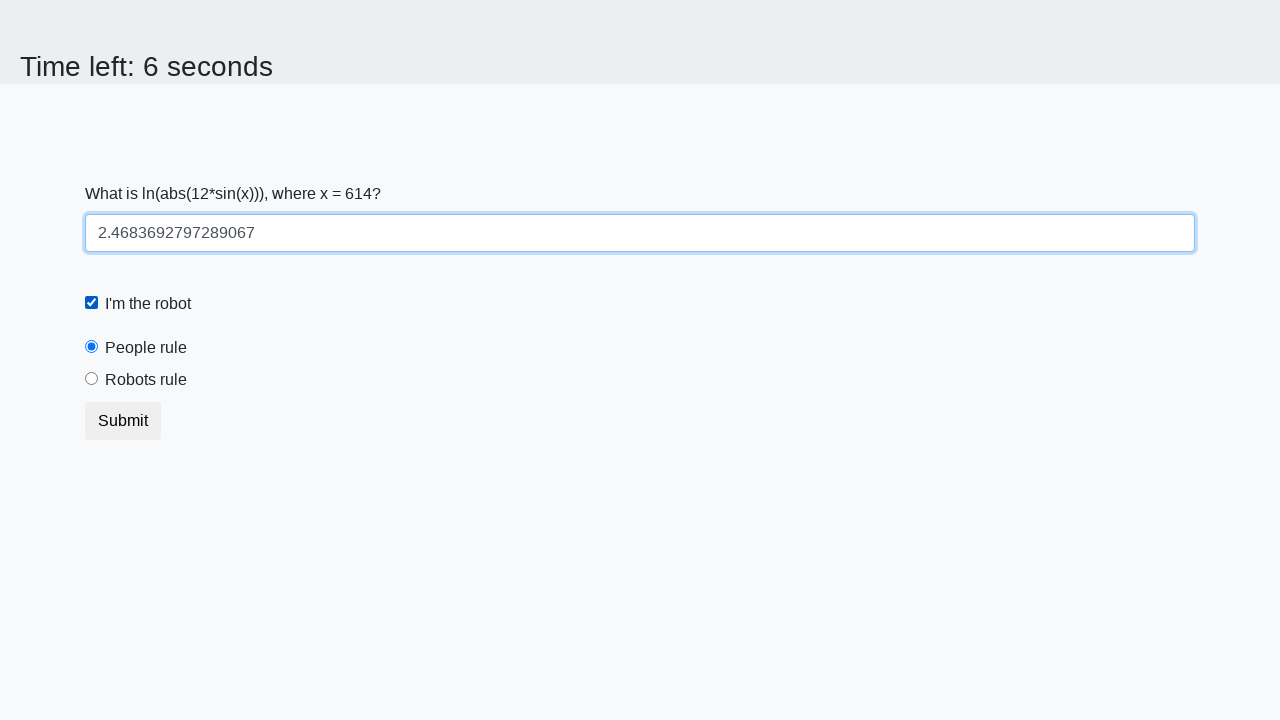

Clicked the Submit button to submit the form at (123, 421) on xpath=//button[text()='Submit']
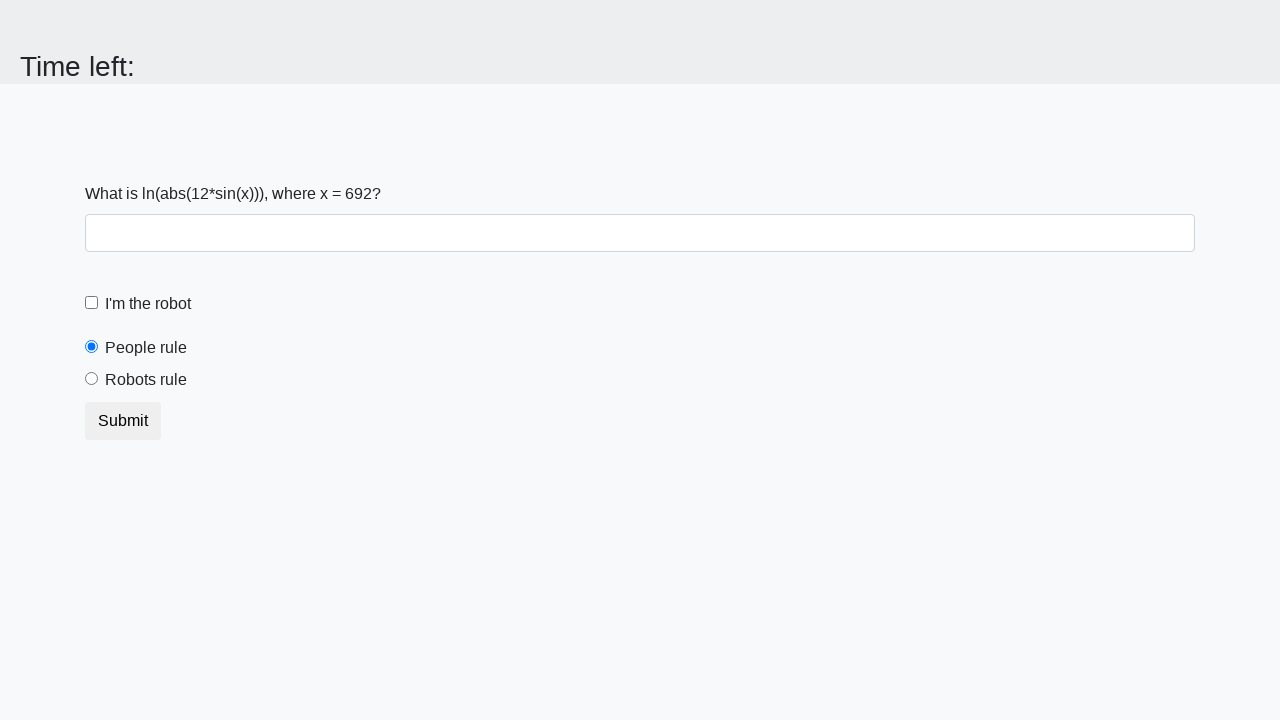

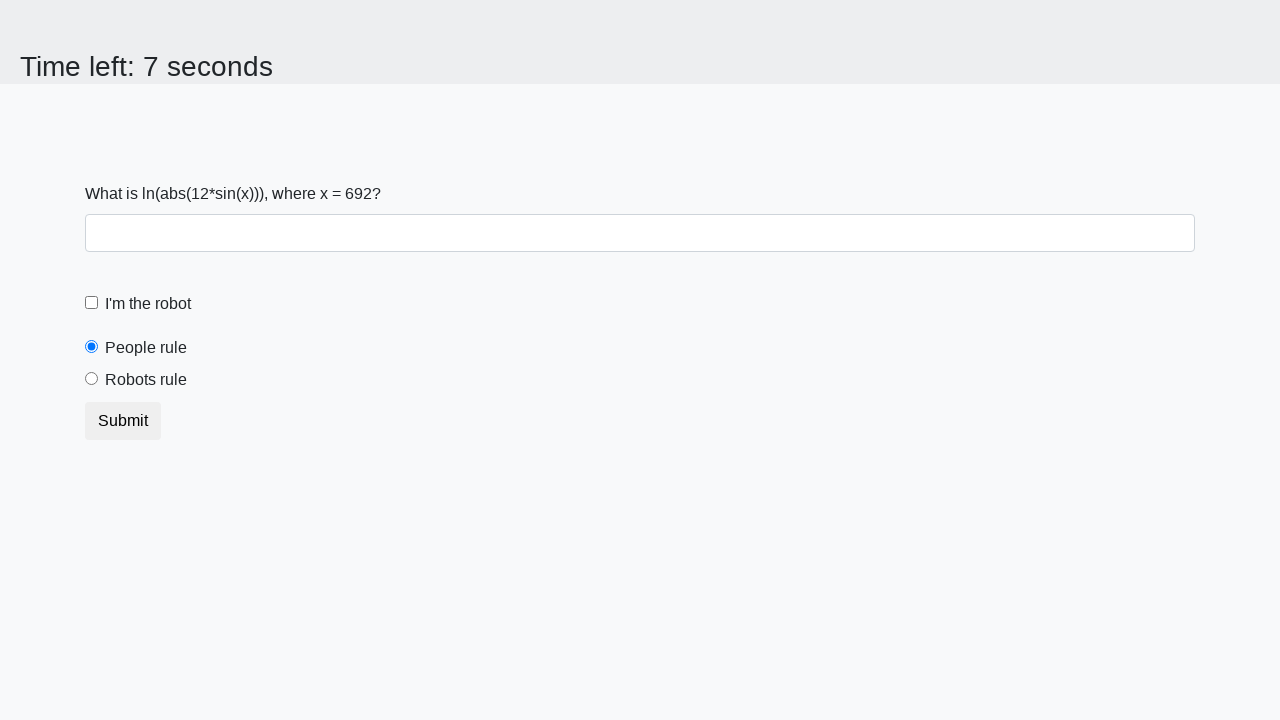